Tests clicking a confirm button and dismissing (canceling) the JavaScript confirmation dialog

Starting URL: https://demoqa.com/alerts

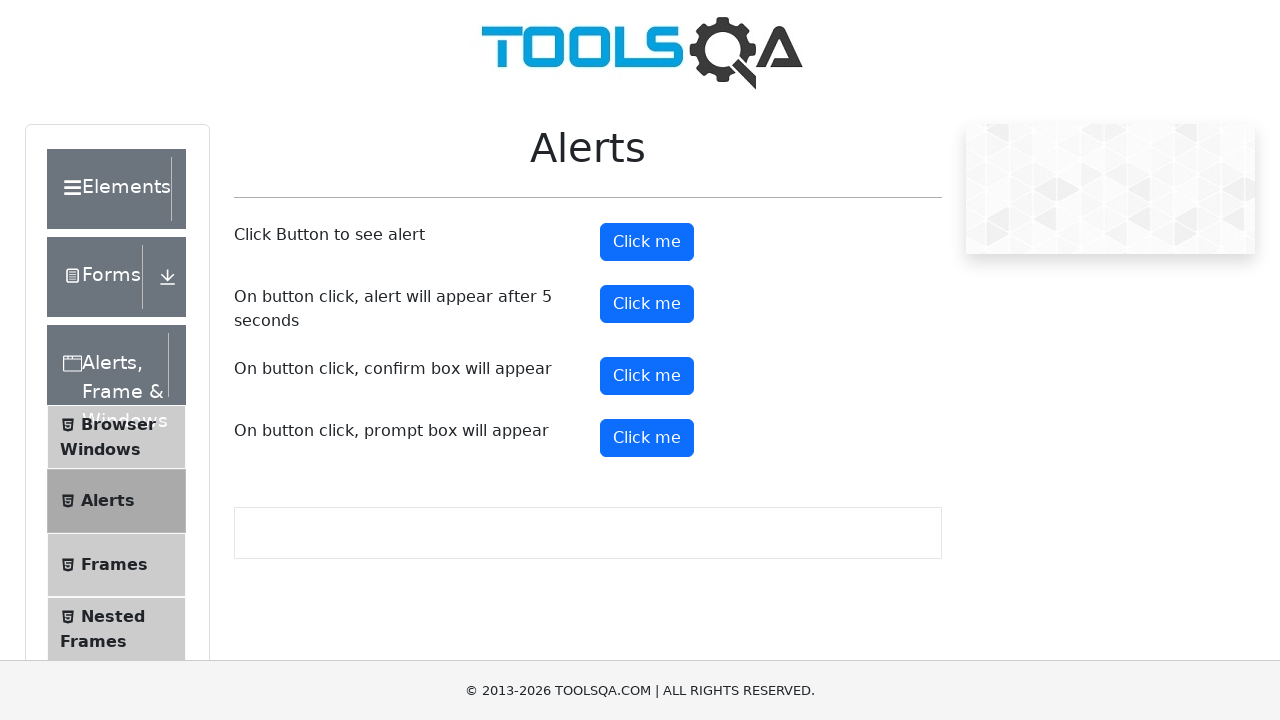

Set up dialog handler to dismiss confirmation dialogs
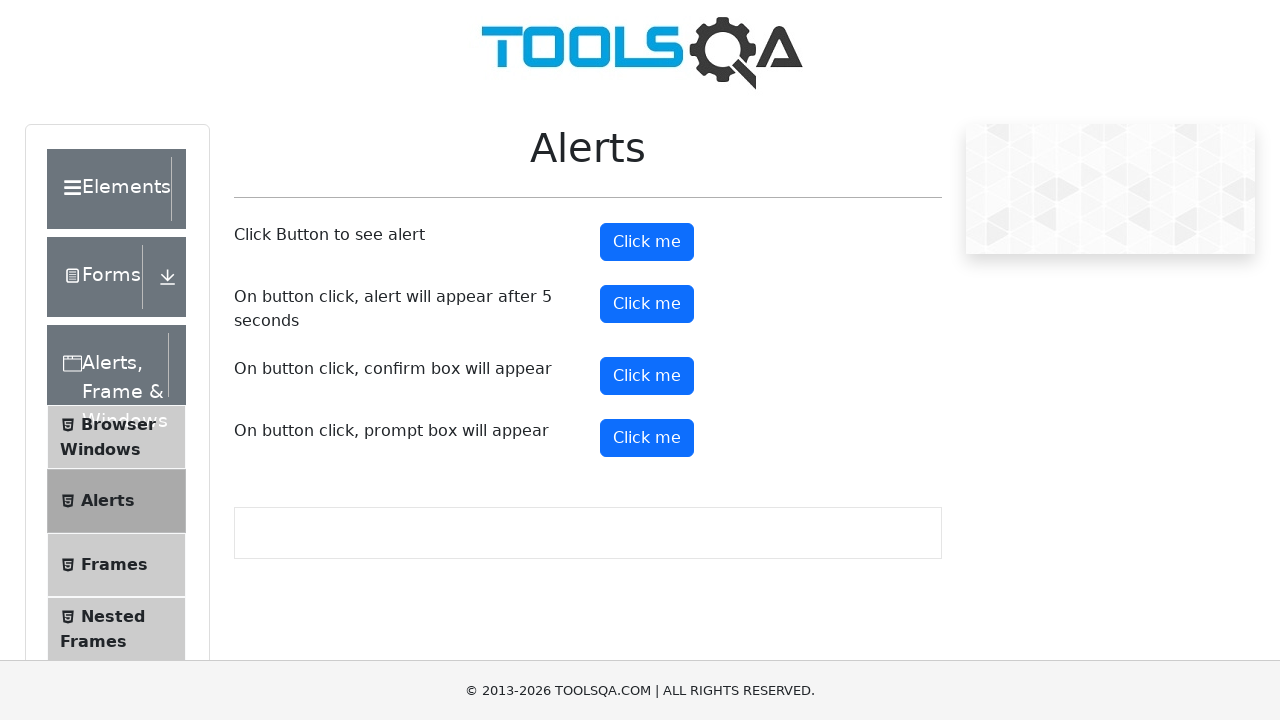

Clicked confirm button to trigger confirmation dialog at (647, 376) on #confirmButton
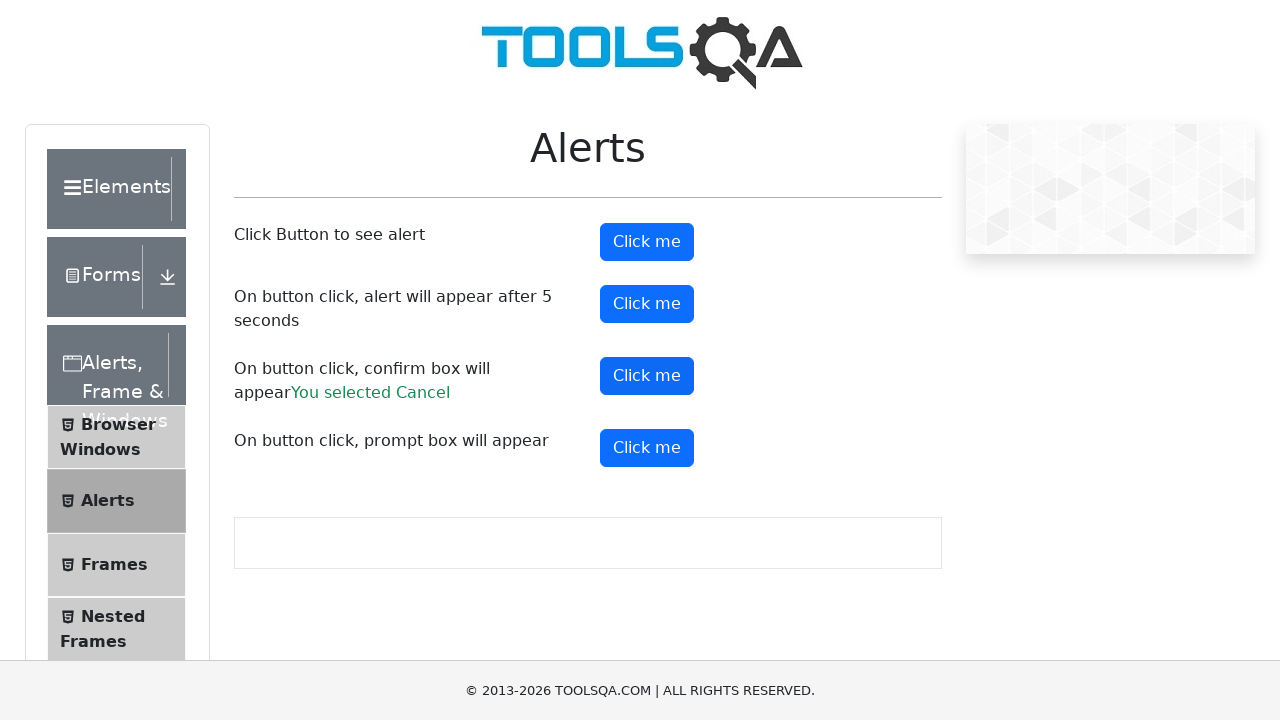

Confirmation dialog dismissed and result displayed
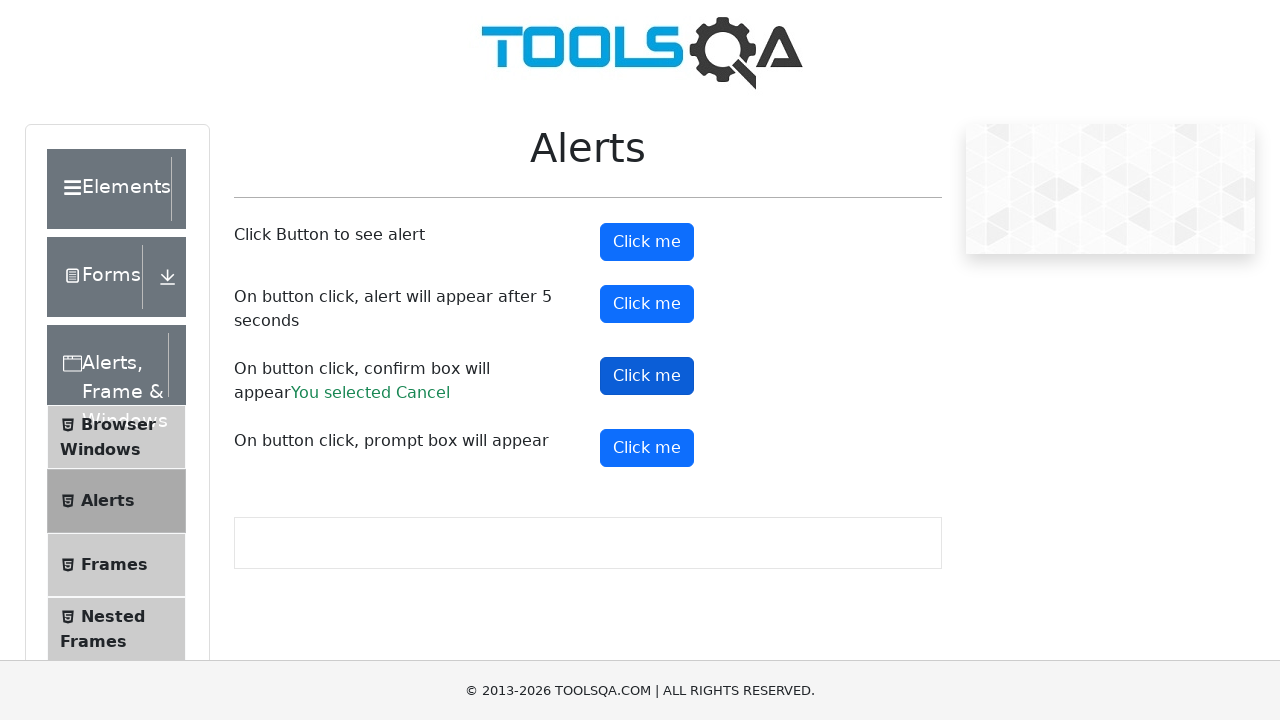

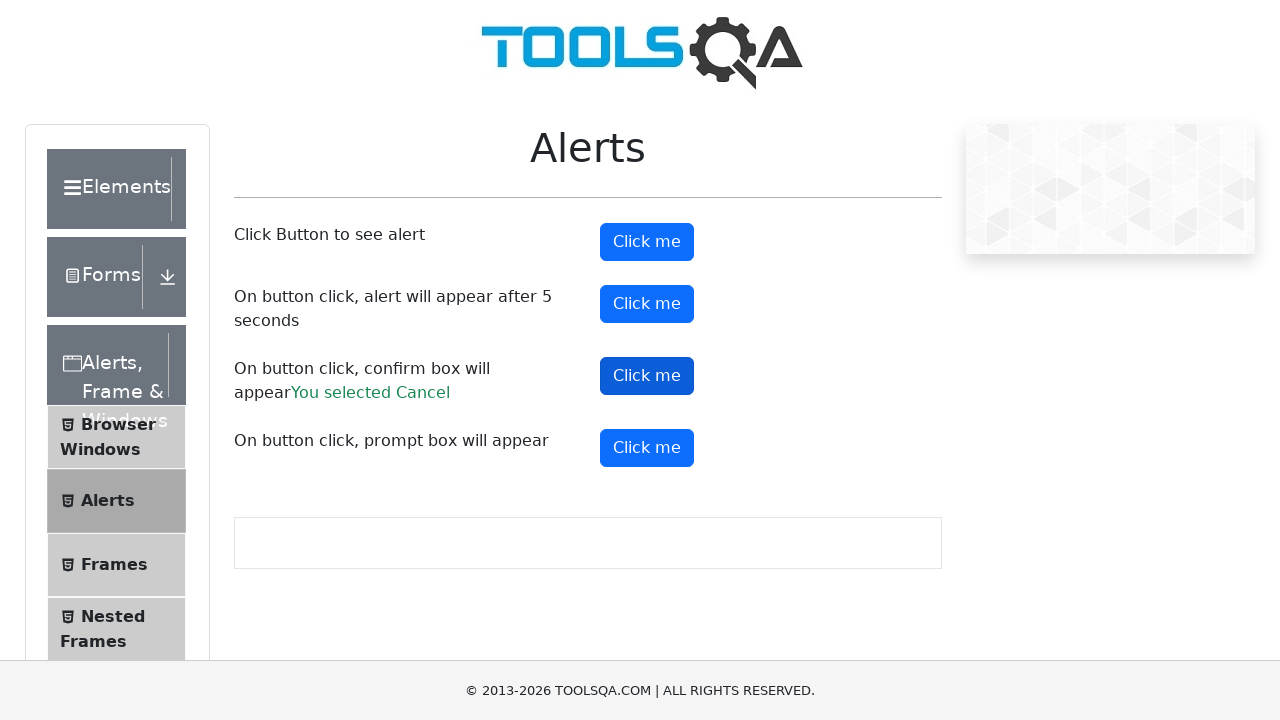